Navigates to NASA's homepage and maximizes the browser window to verify the page loads successfully.

Starting URL: https://www.nasa.gov/

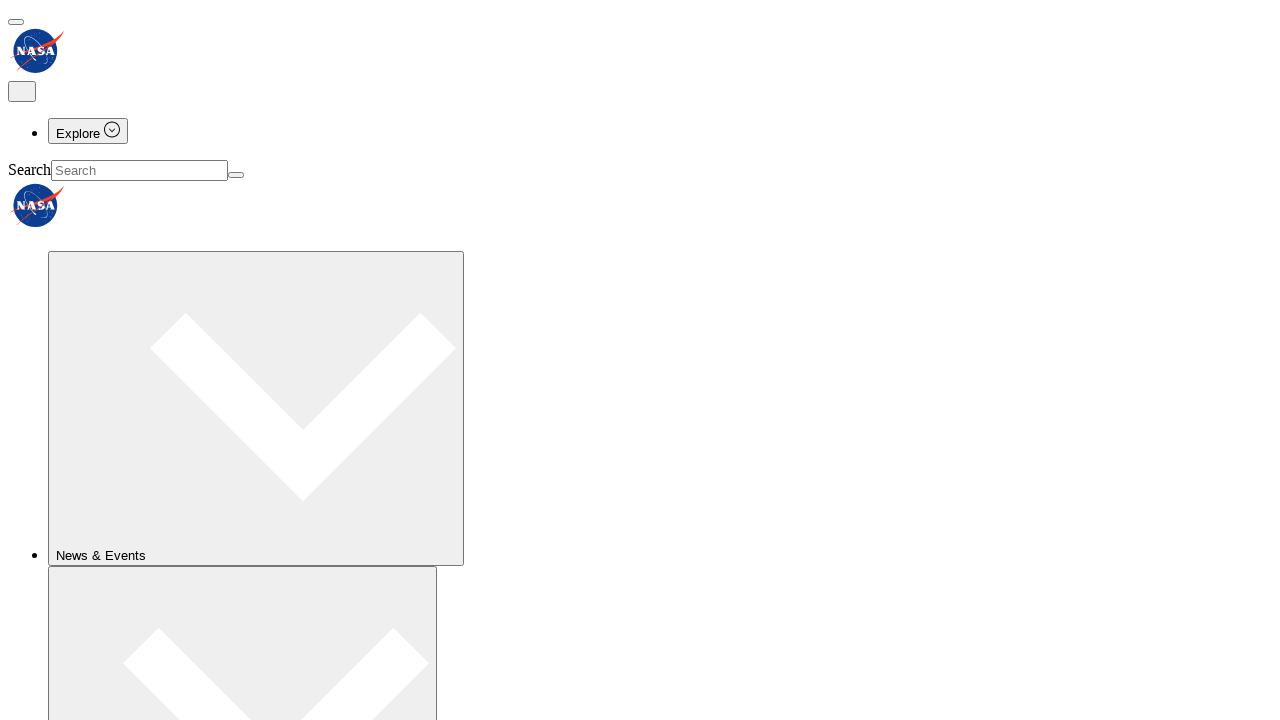

Navigated to NASA homepage
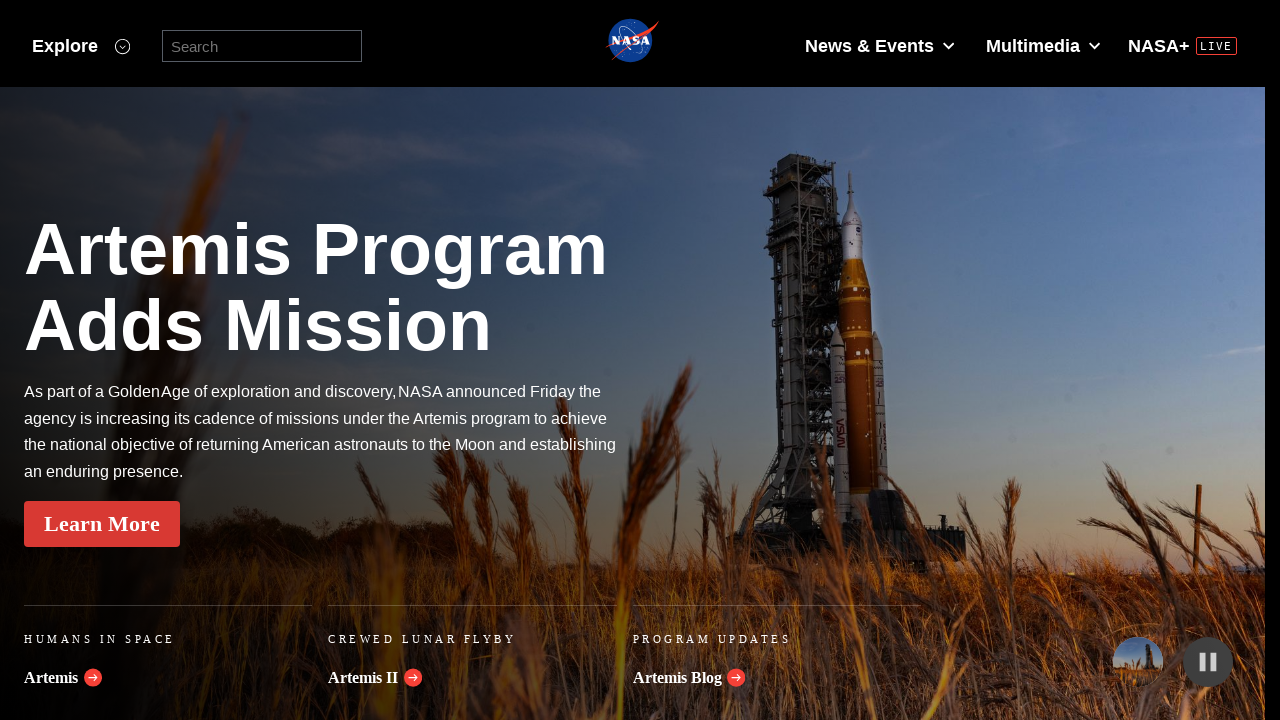

Maximized browser window to 1920x1080
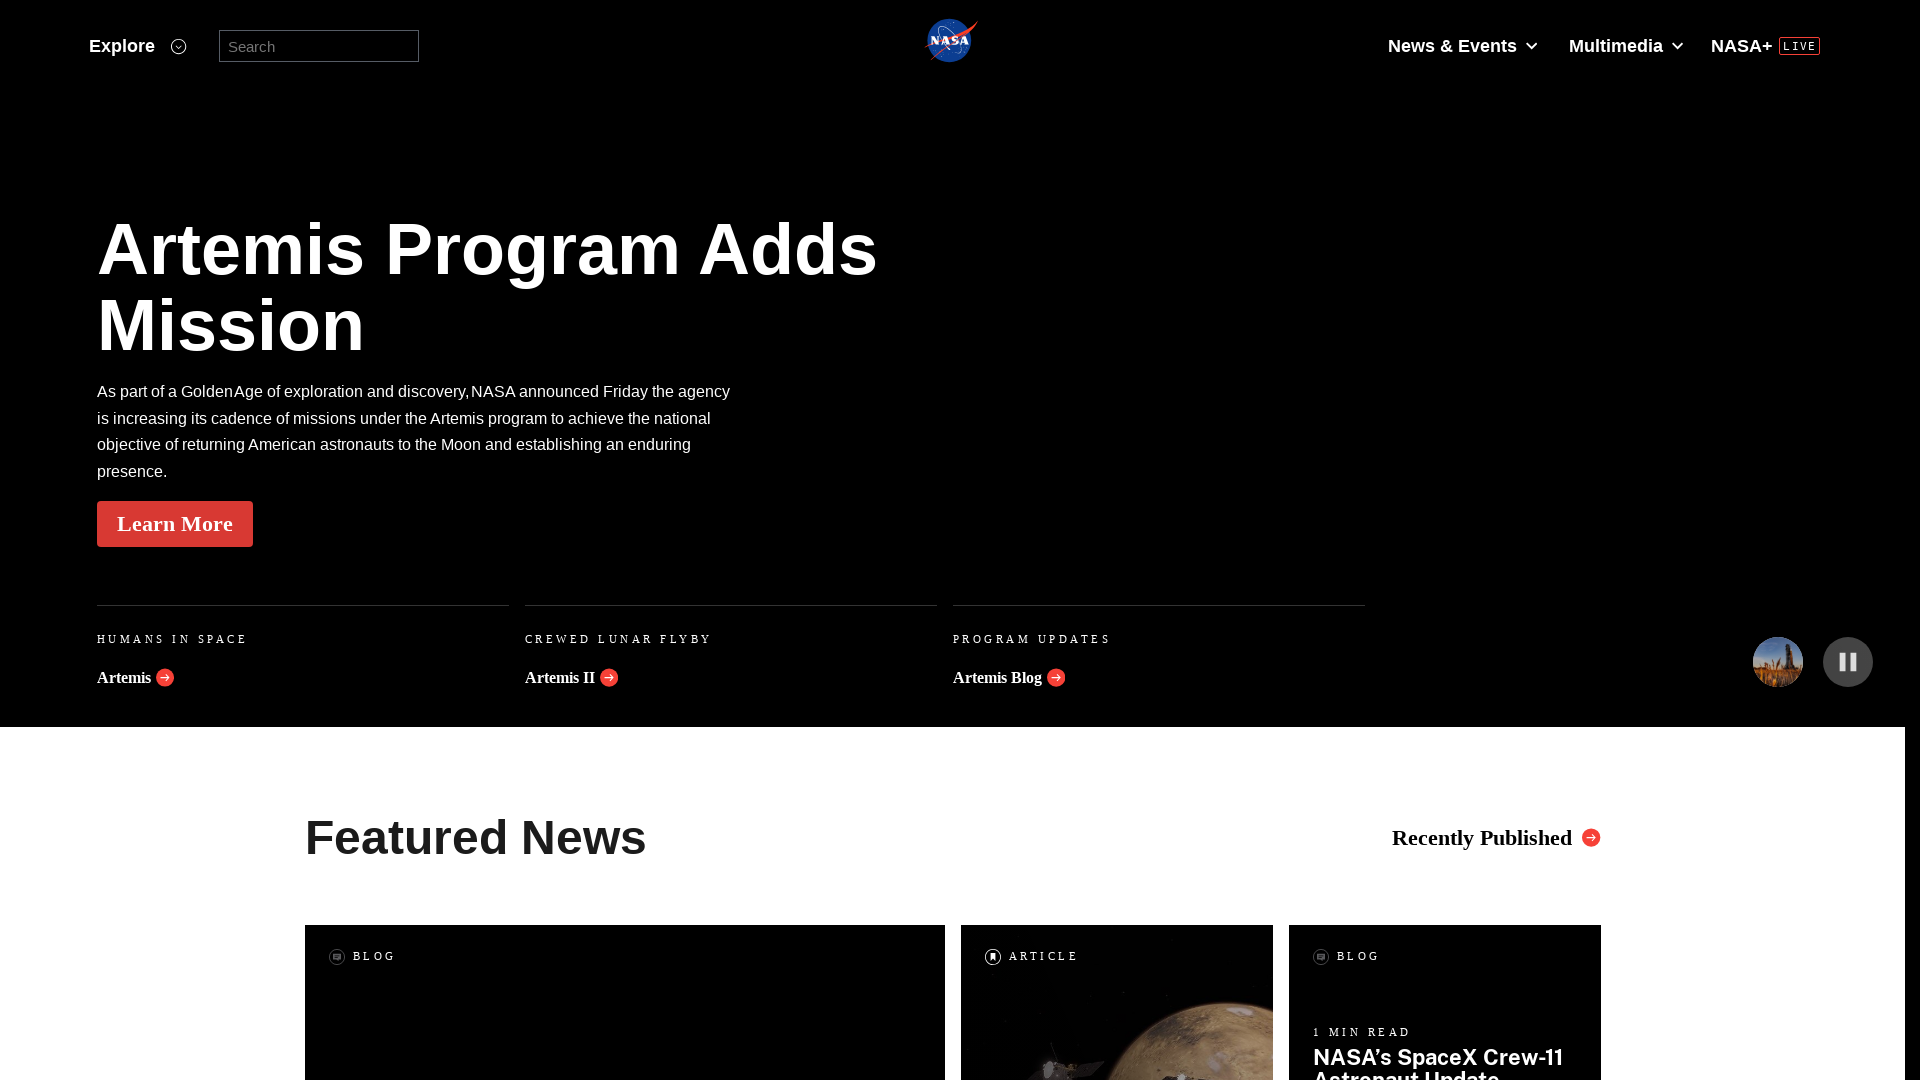

Page fully loaded - DOM content ready
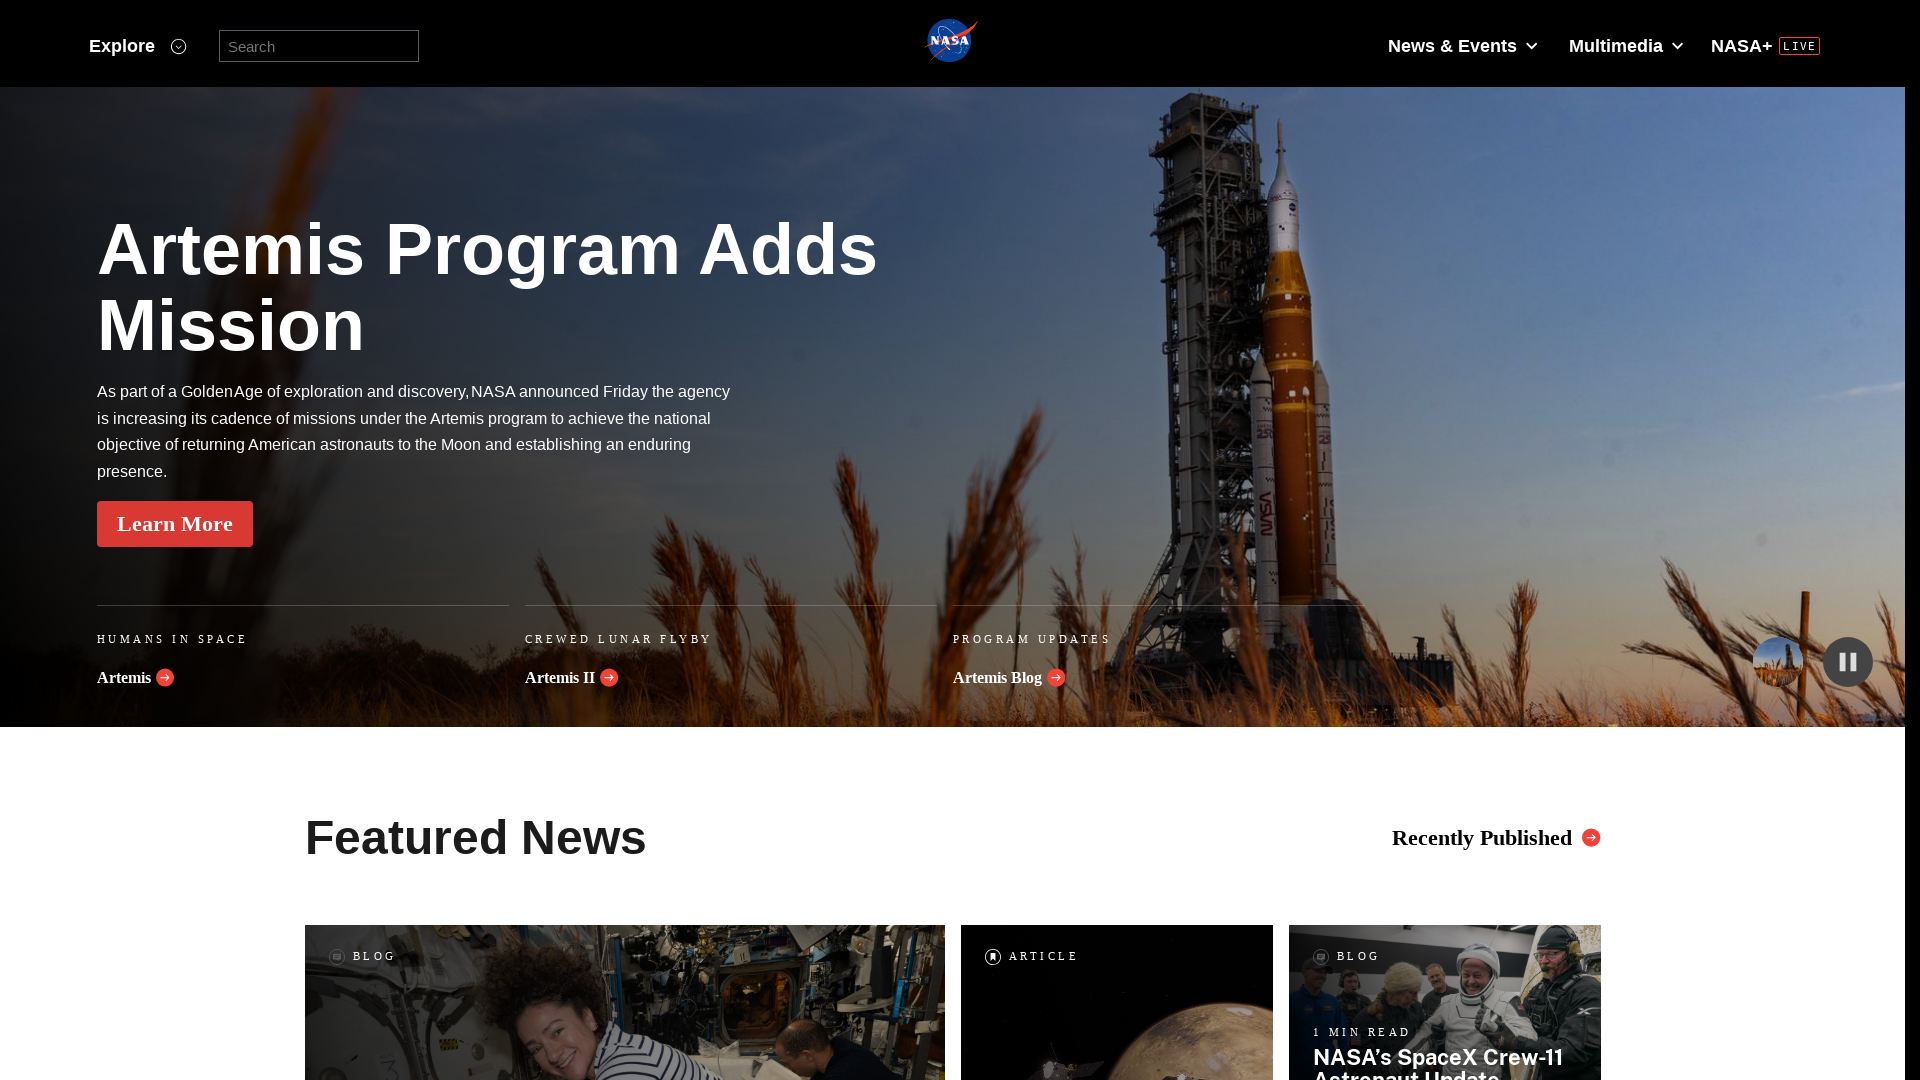

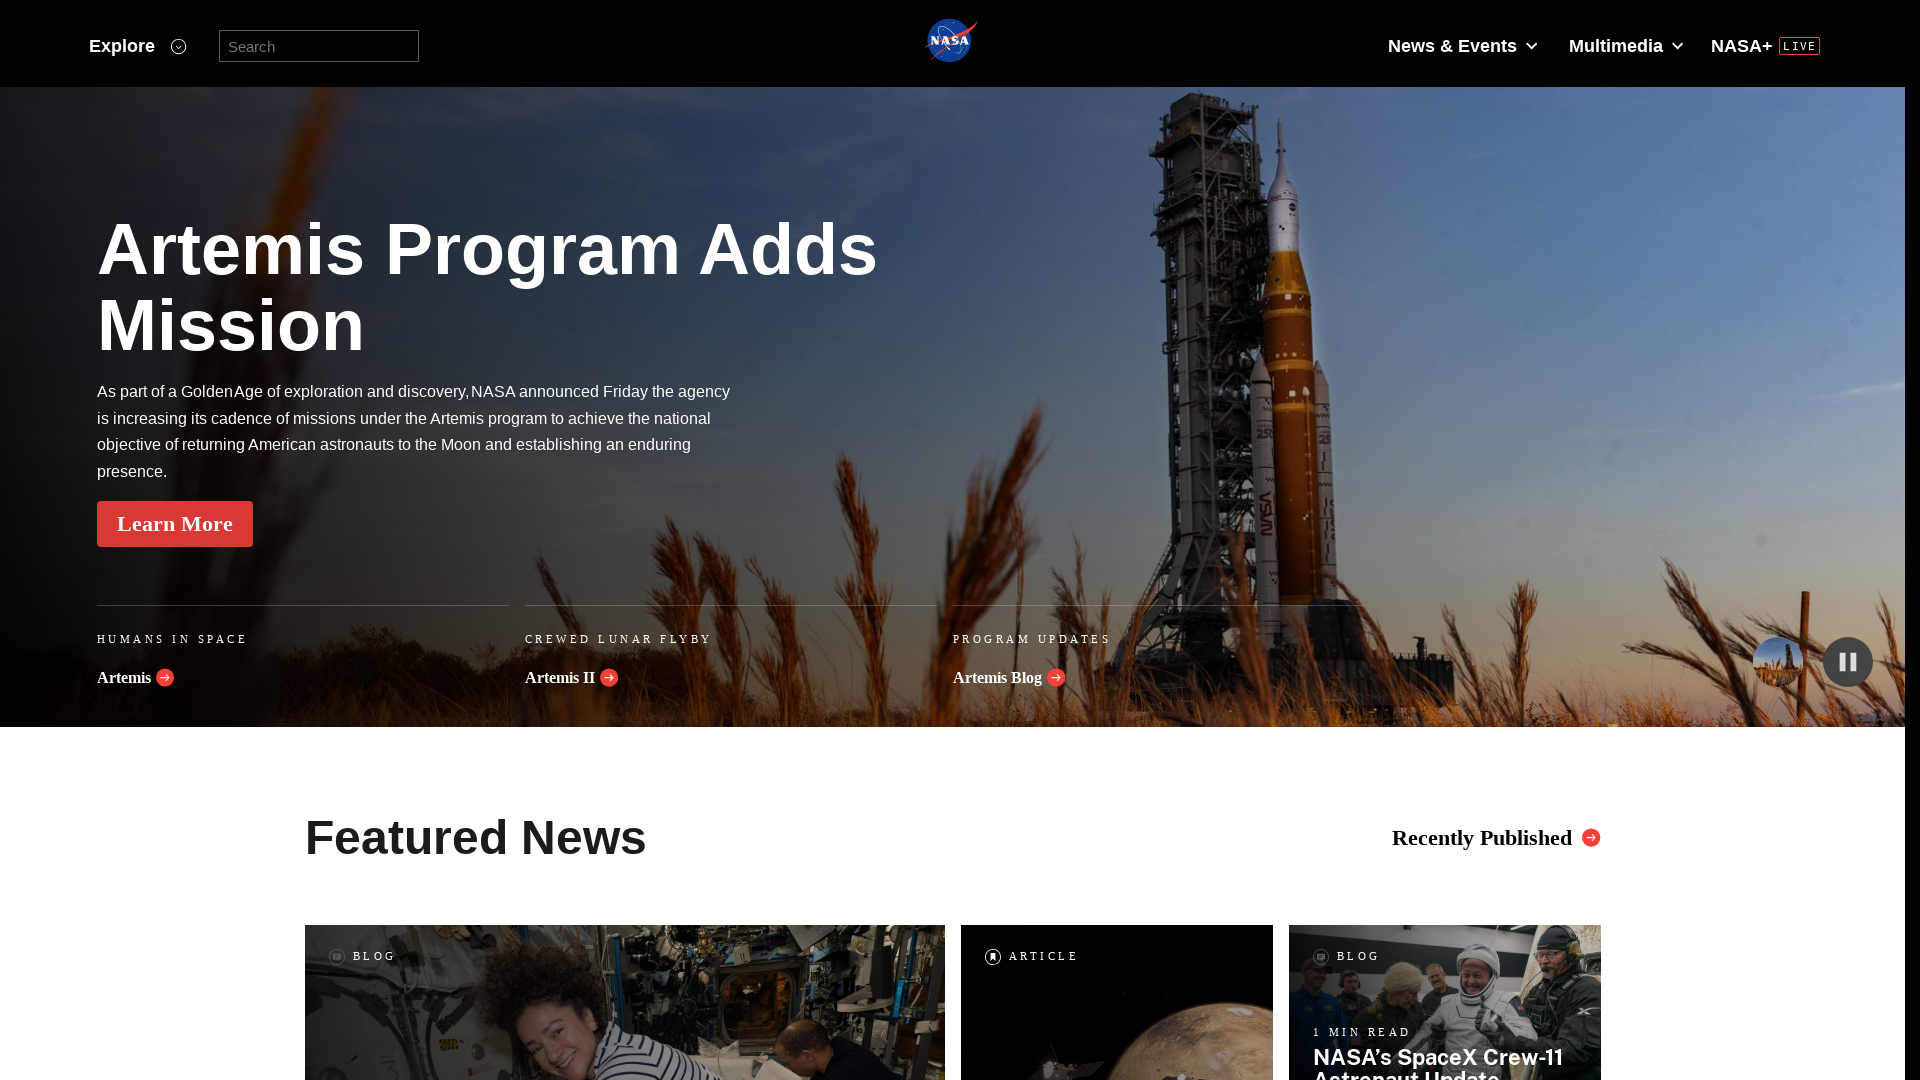